Tests JavaScript prompt dialog by clicking a button that triggers a prompt, entering text, accepting it, and verifying the entered text in the result.

Starting URL: http://the-internet.herokuapp.com/javascript_alerts

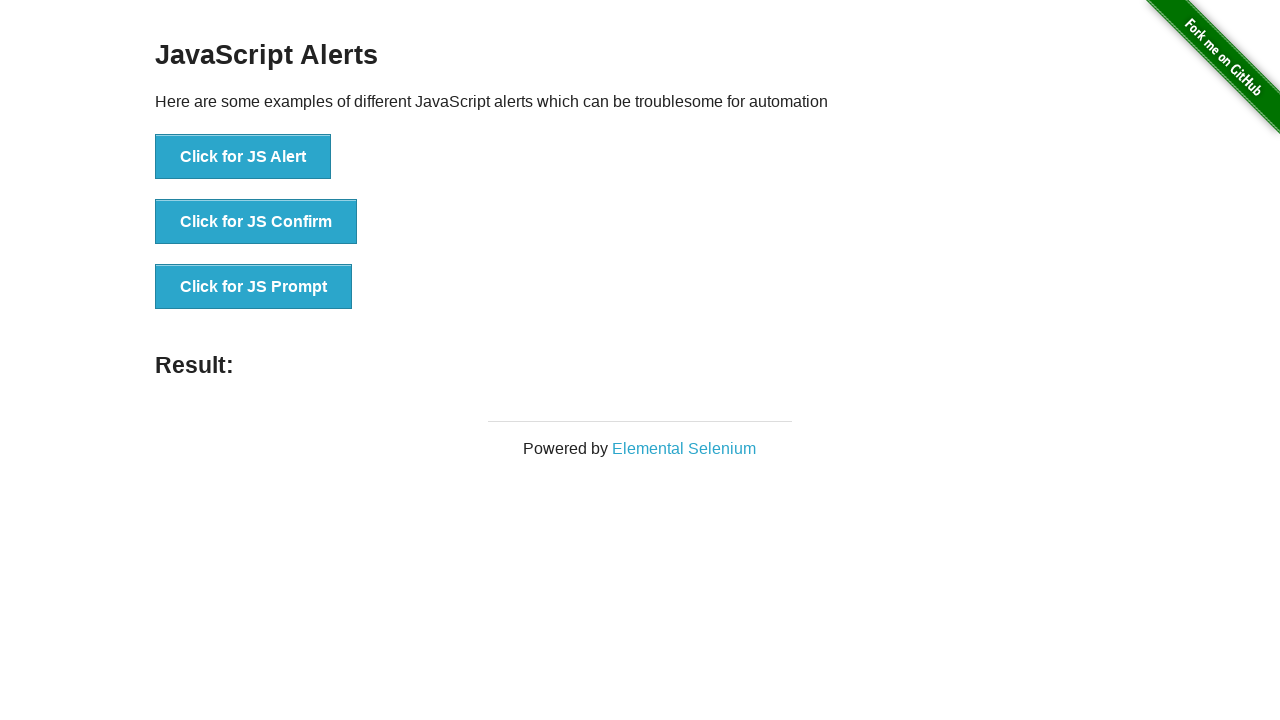

Set up dialog handler to accept prompt with text 'This is only a test prompt message'
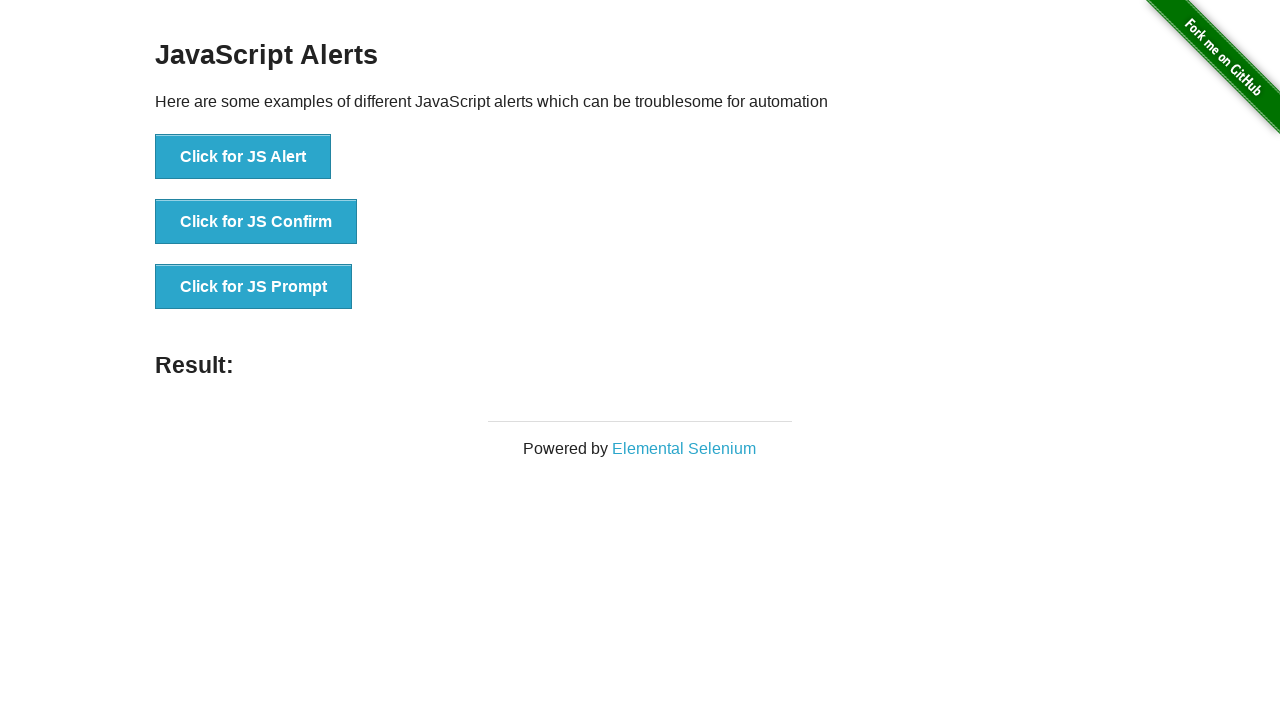

Clicked the JavaScript prompt button at (254, 287) on button[onclick='jsPrompt()']
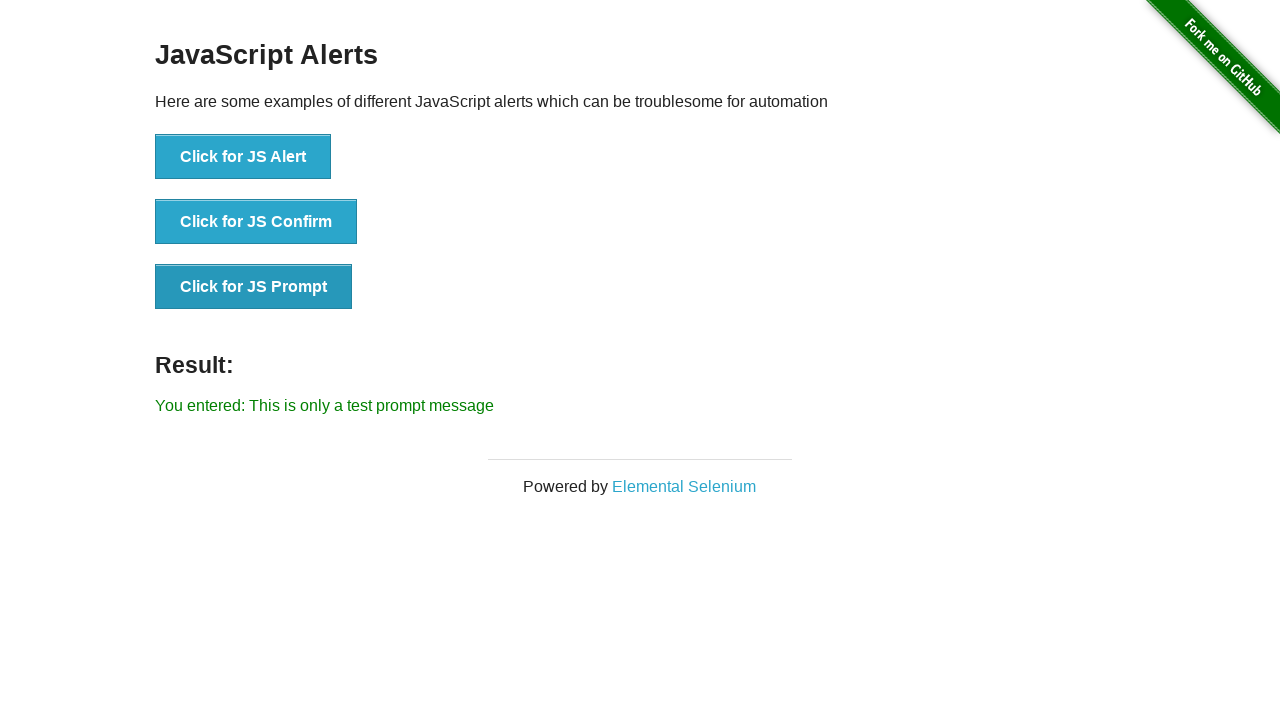

Result element appeared after prompt was accepted
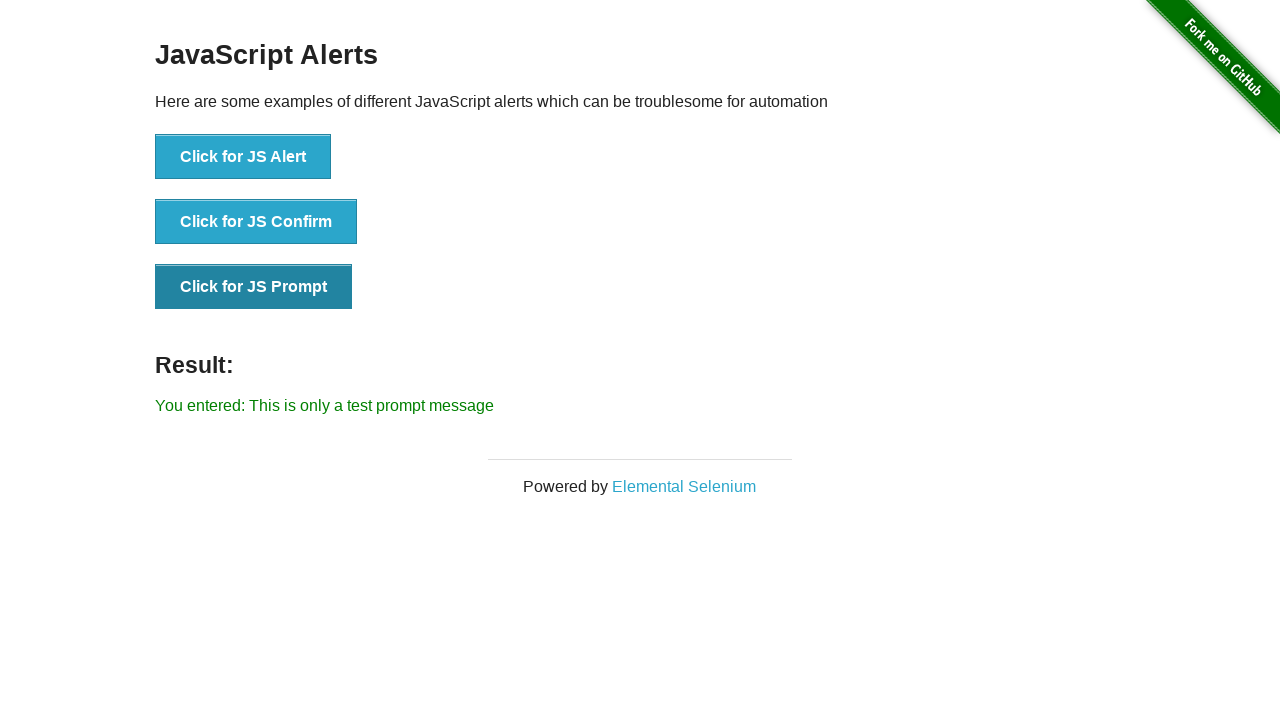

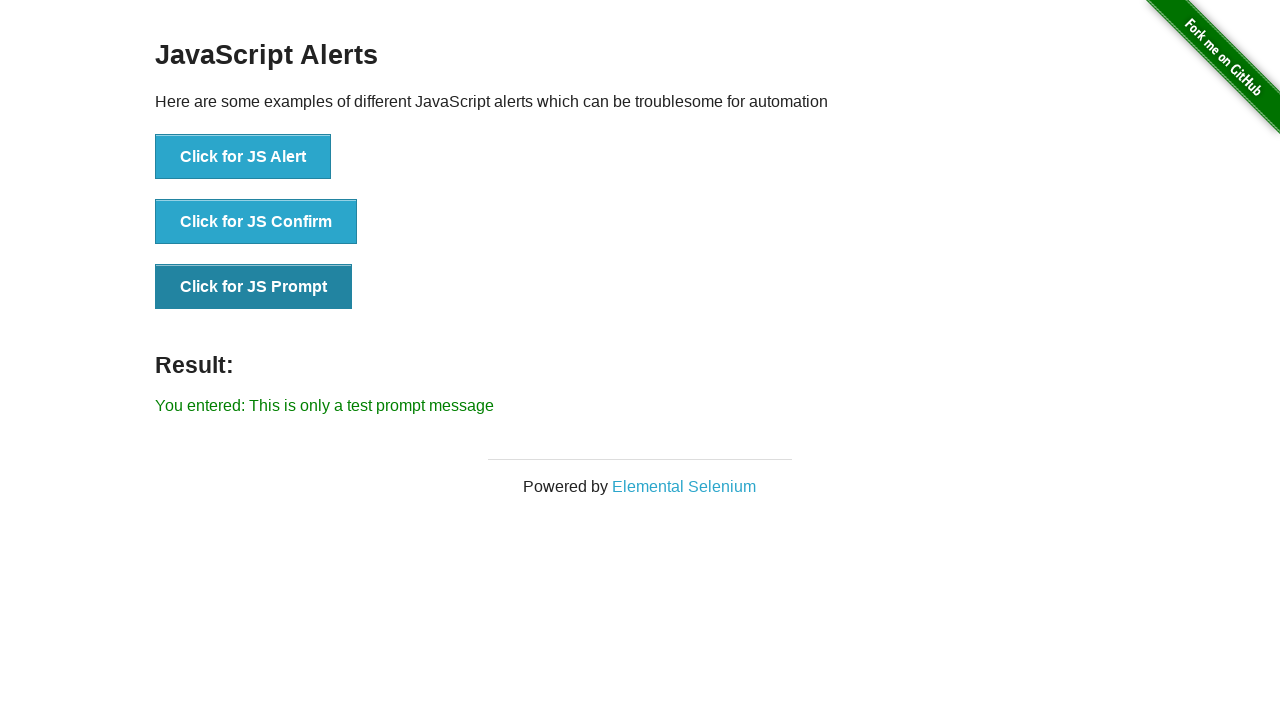